Tests alert handling by triggering alerts and dismissing them

Starting URL: https://rahulshettyacademy.com/AutomationPractice/

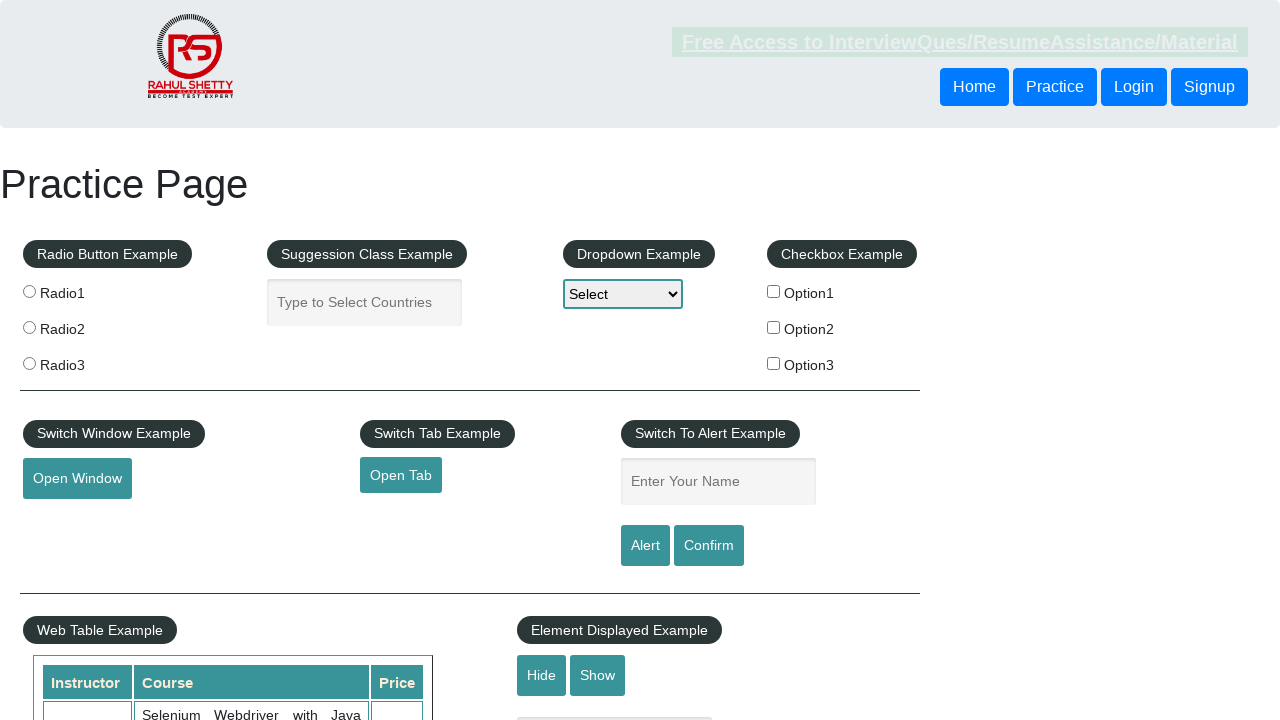

Filled name field with 'rahul' on #name
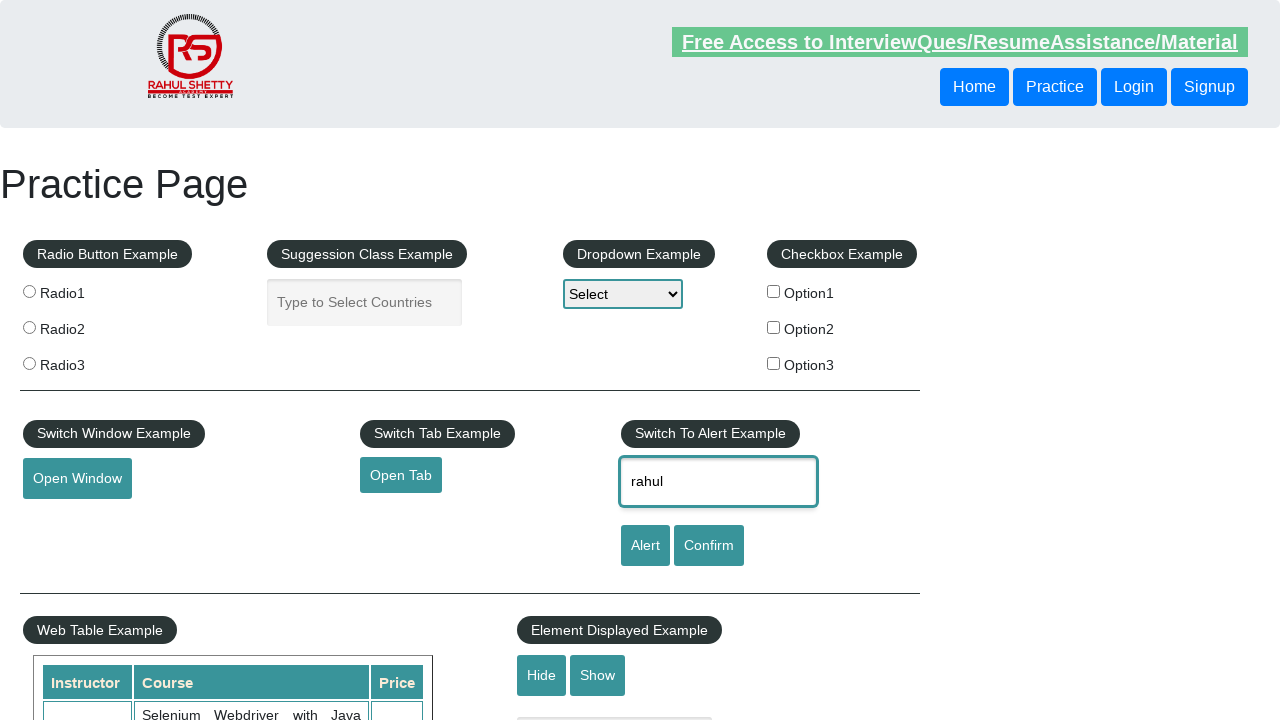

Set up dialog handler to accept alerts
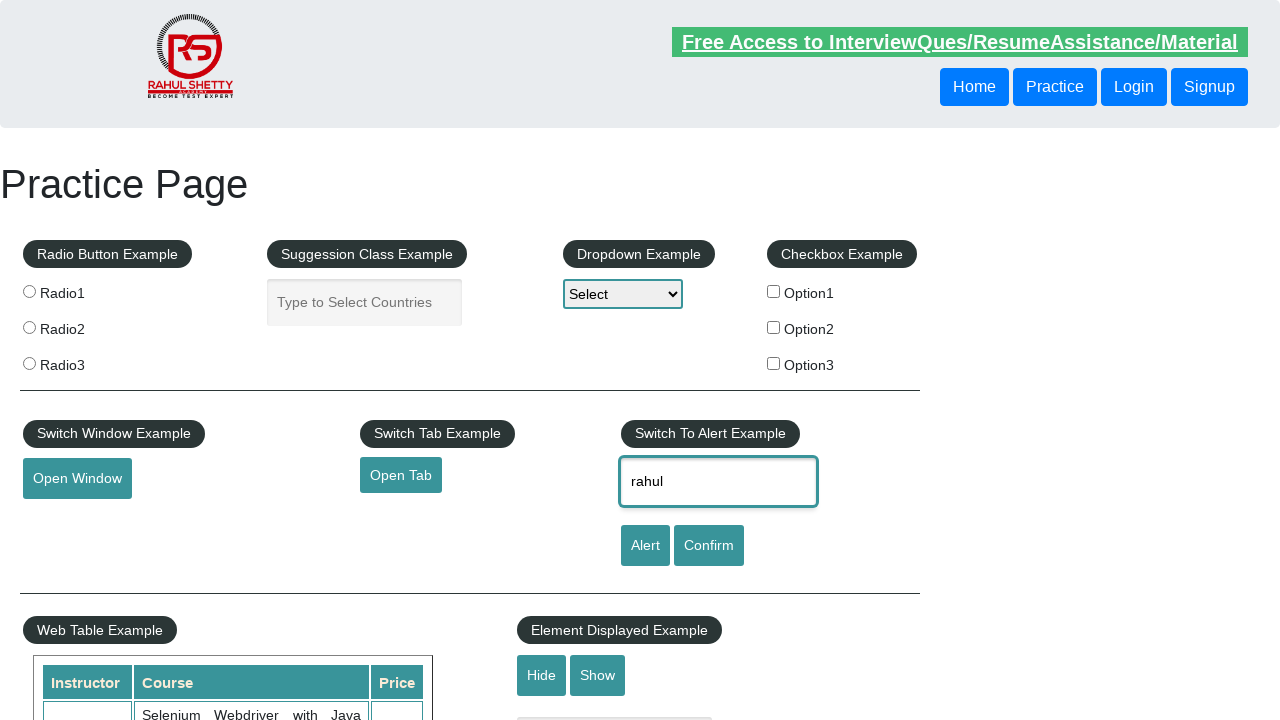

Clicked alert button and accepted the alert dialog at (645, 546) on #alertbtn
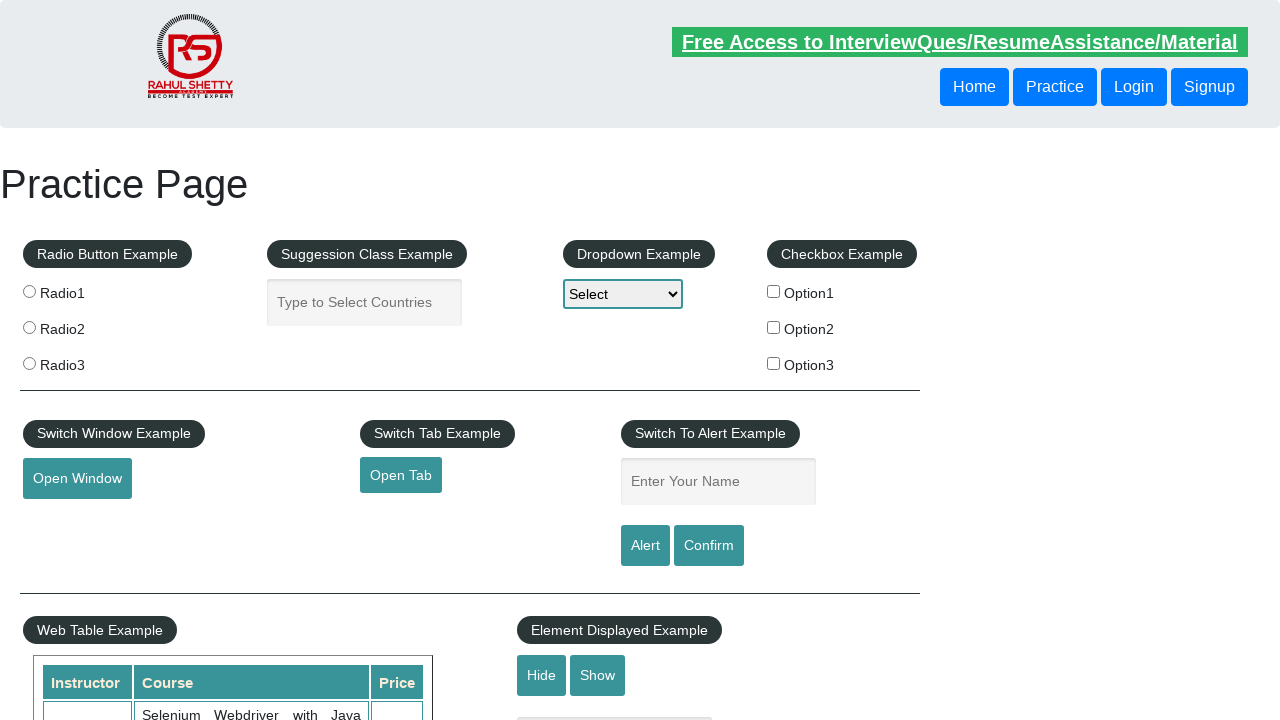

Set up dialog handler to dismiss confirm dialogs
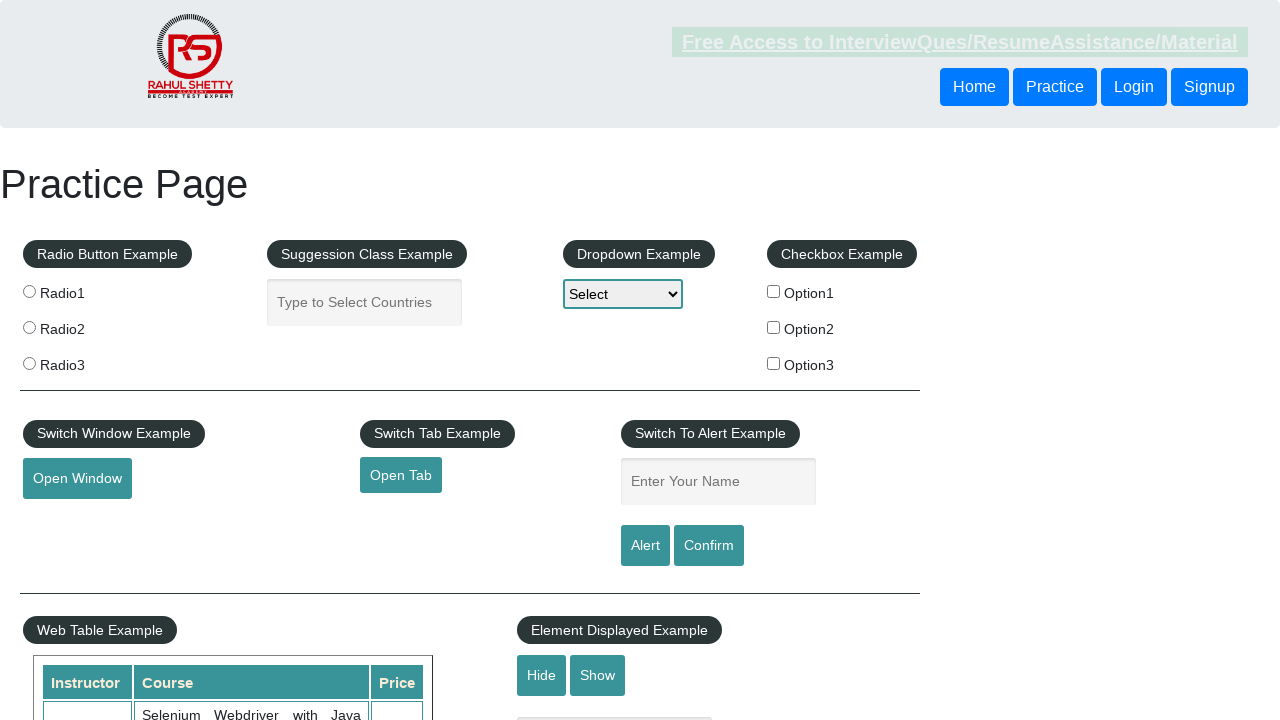

Clicked confirm button and dismissed the confirm dialog at (709, 546) on #confirmbtn
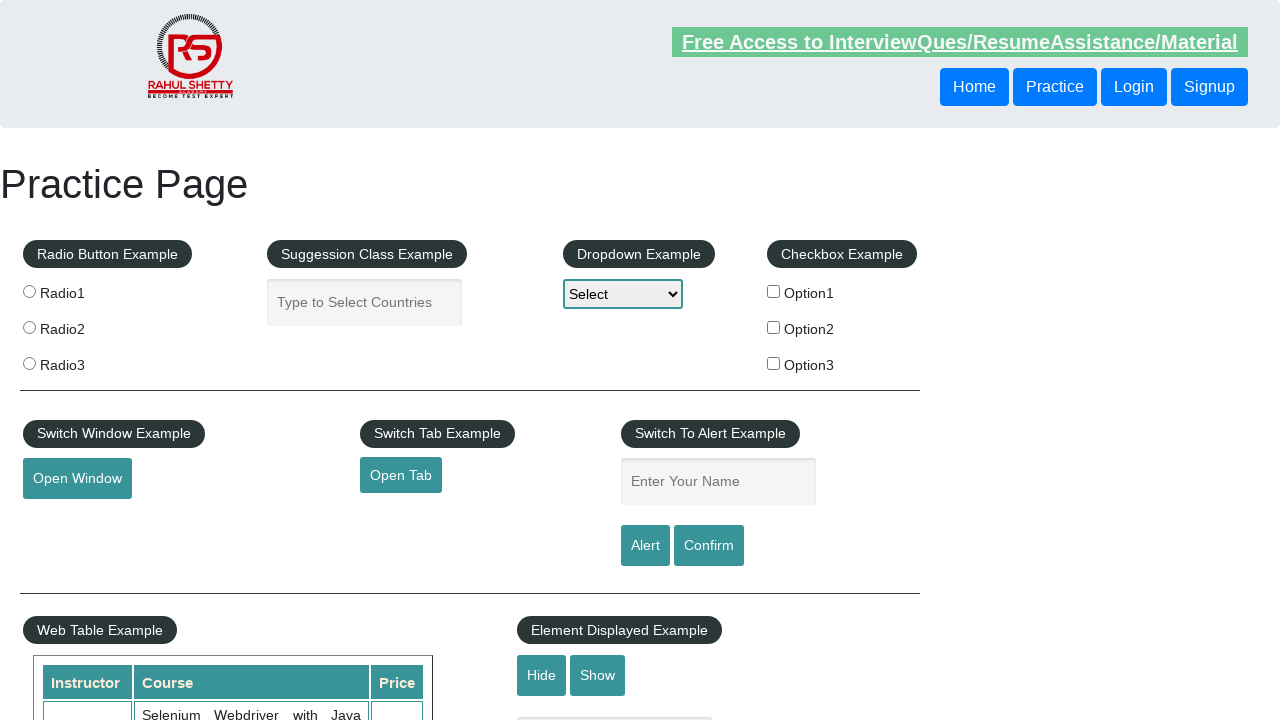

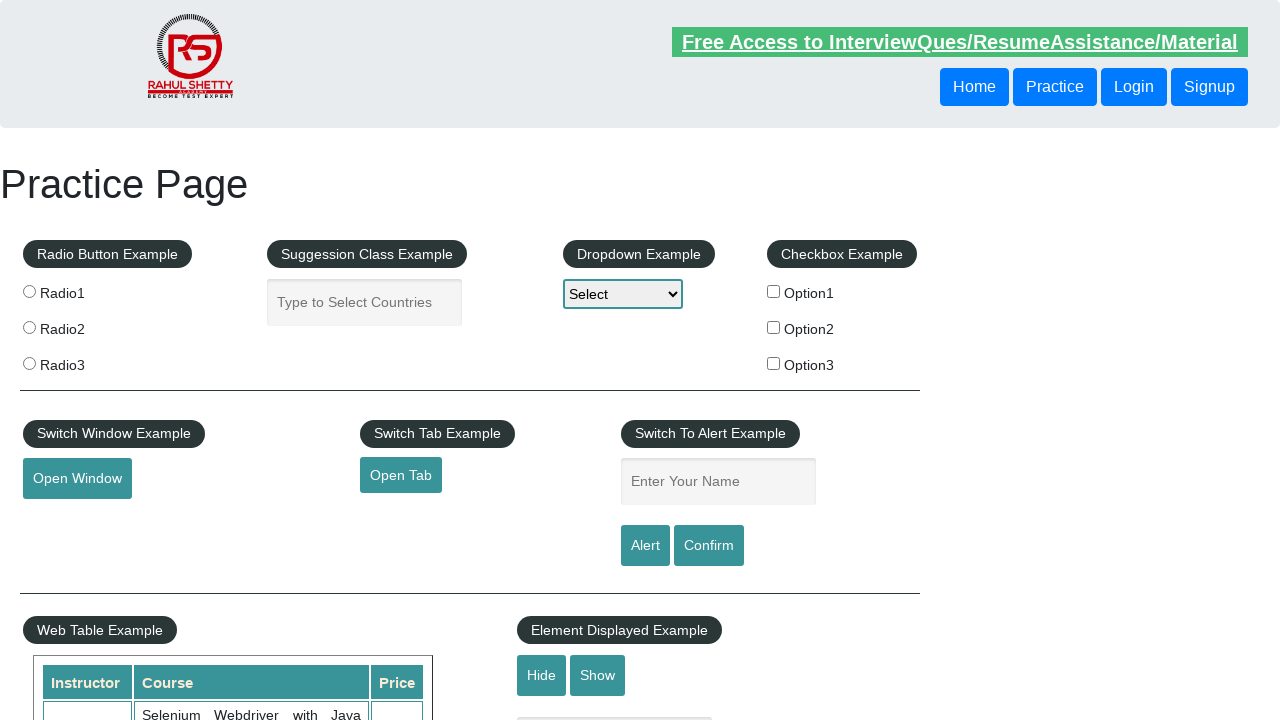